Tests React Semantic UI dropdown by selecting different user options

Starting URL: https://react.semantic-ui.com/maximize/dropdown-example-selection/

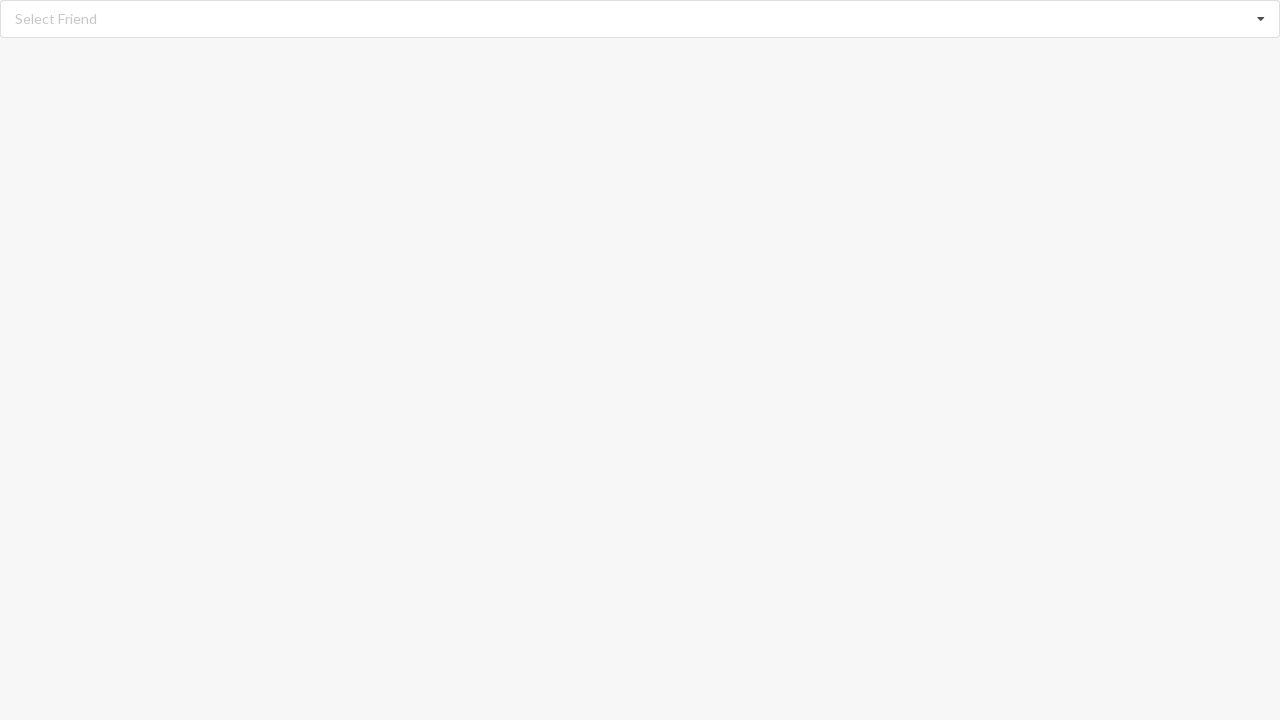

Clicked dropdown listbox to open options at (640, 19) on div[role='listbox']
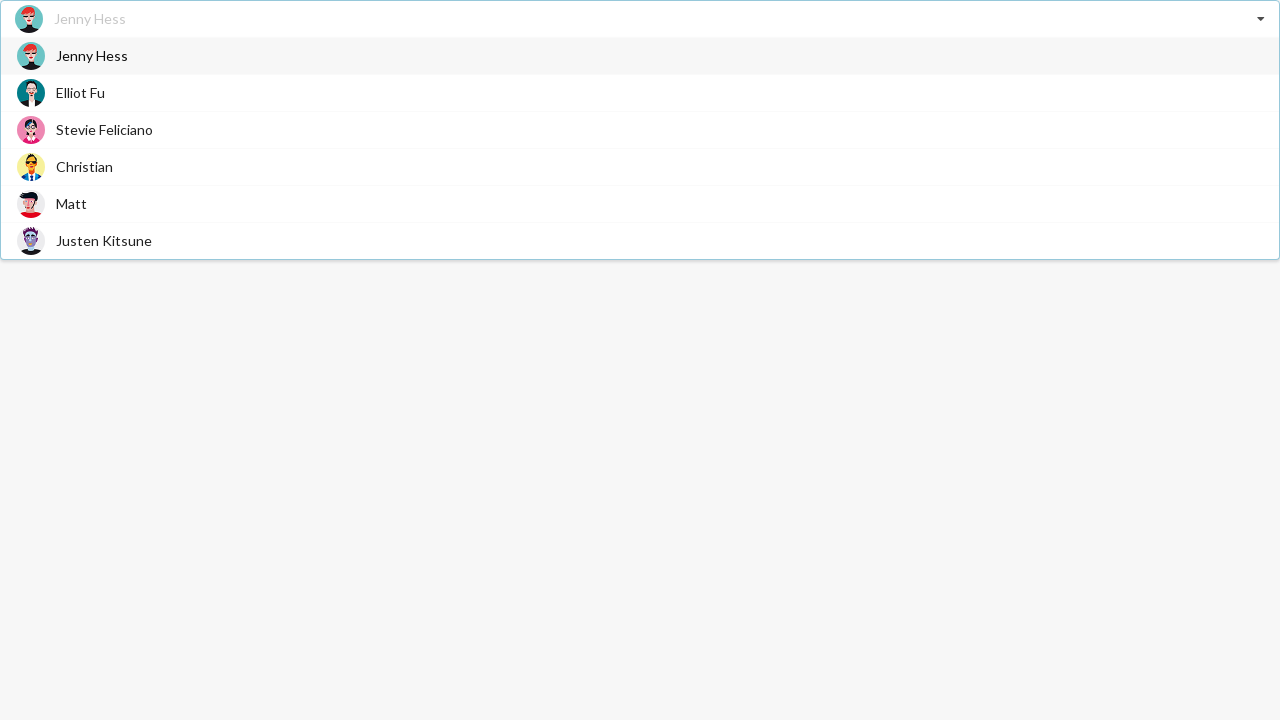

Waited for dropdown items to load
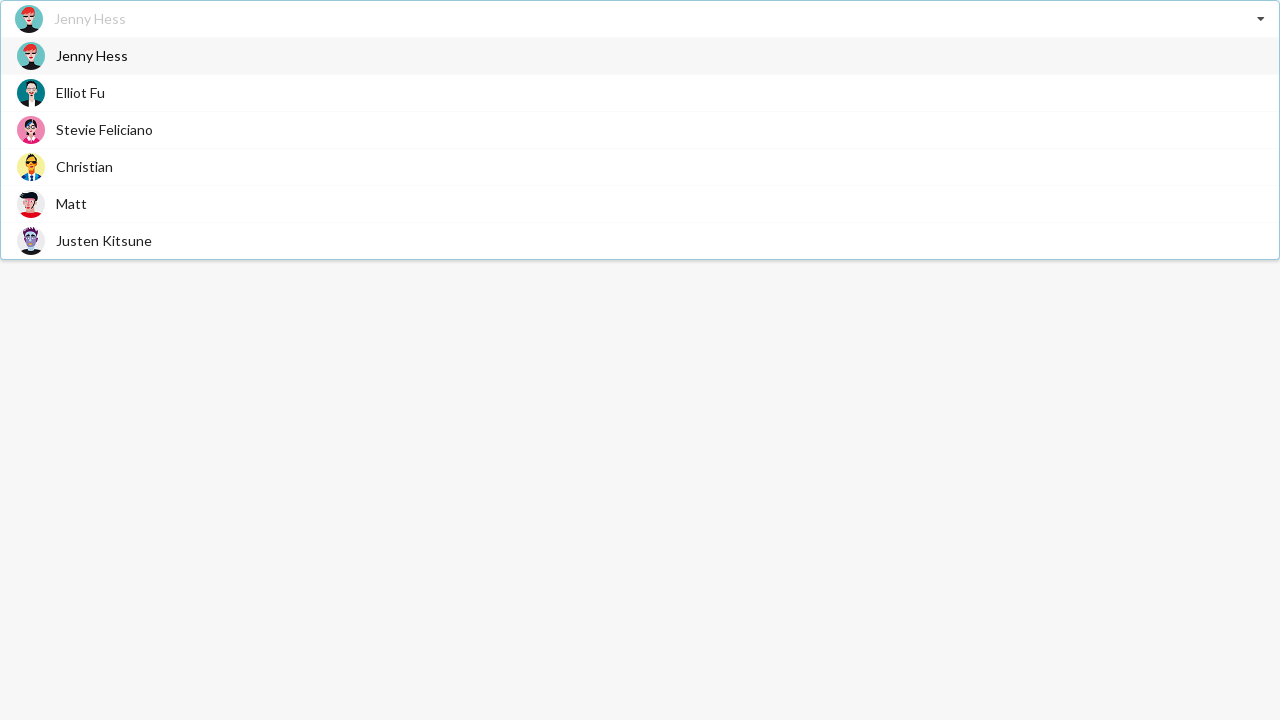

Selected 'Justen Kitsune' from dropdown at (104, 240) on div.item>span.text >> nth=5
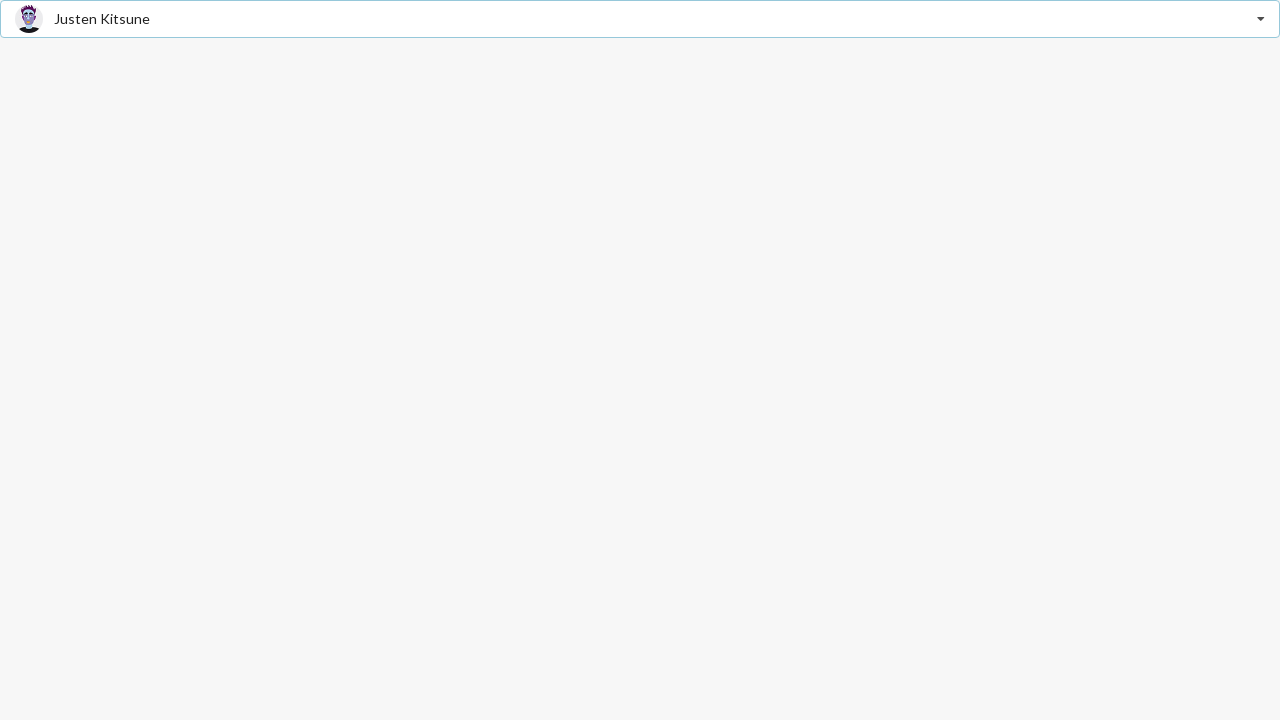

Verified that 'Justen Kitsune' is displayed as selected
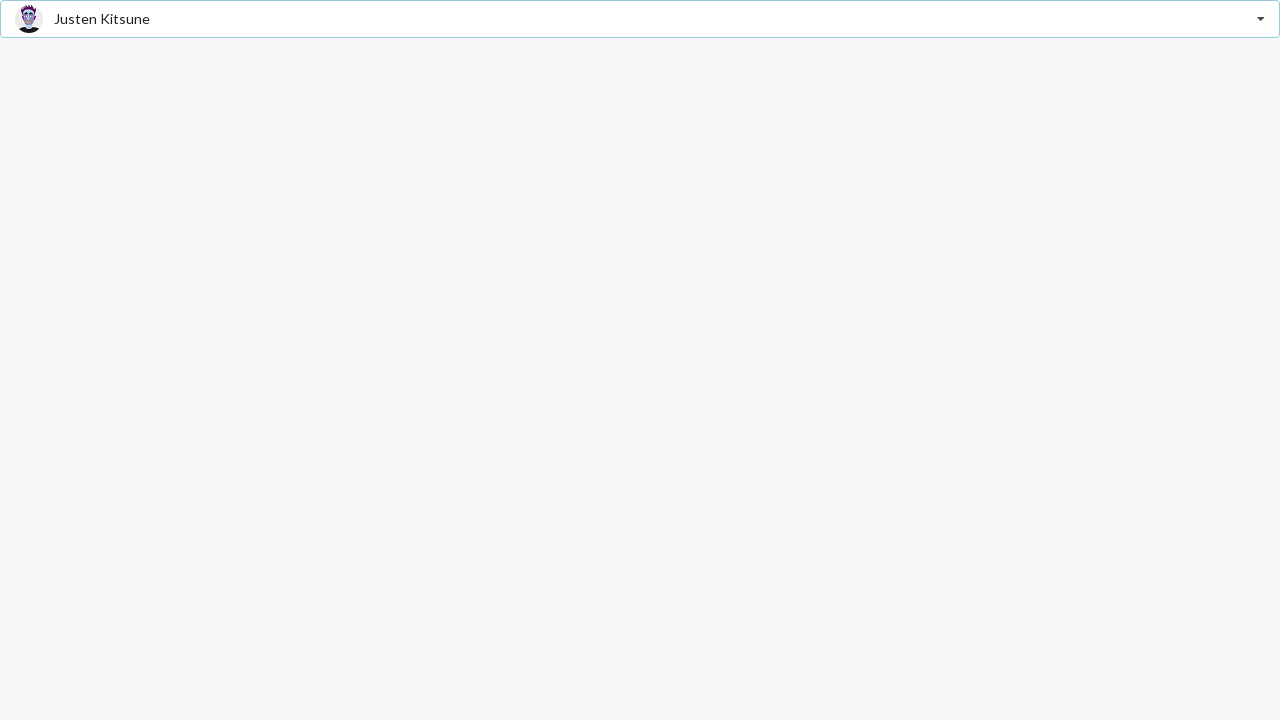

Clicked dropdown listbox to open options at (640, 19) on div[role='listbox']
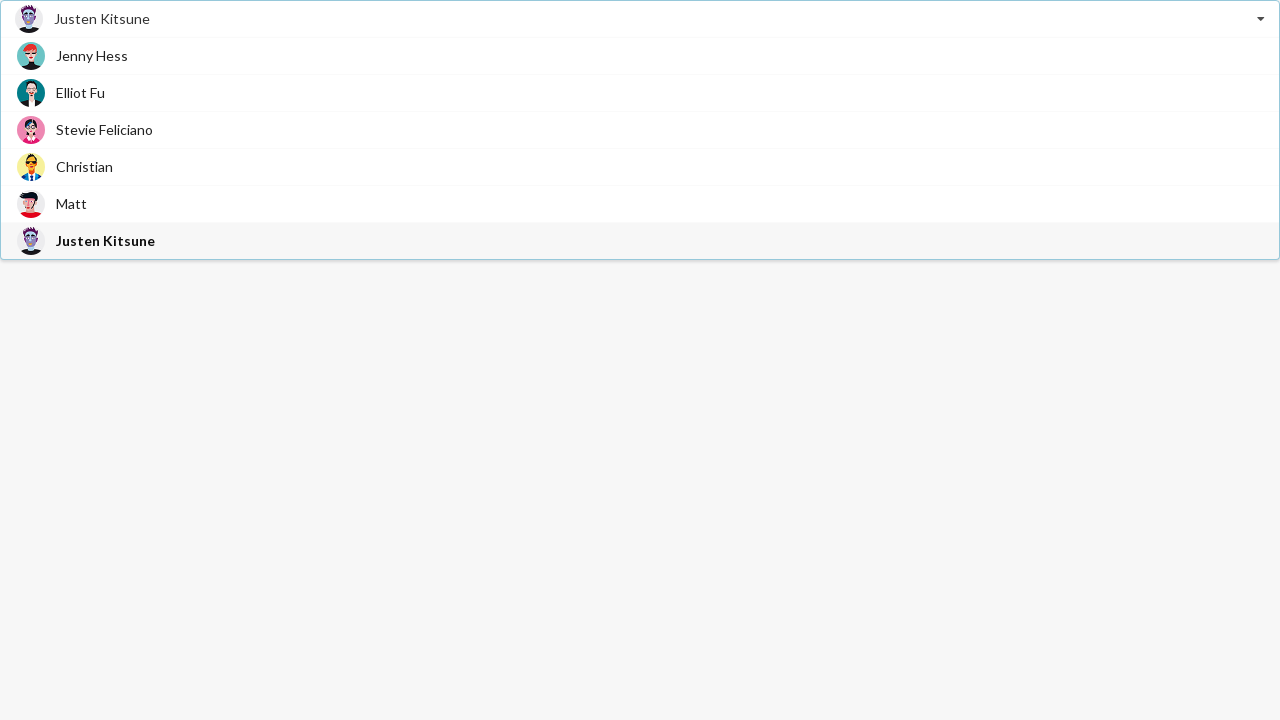

Waited for dropdown items to load
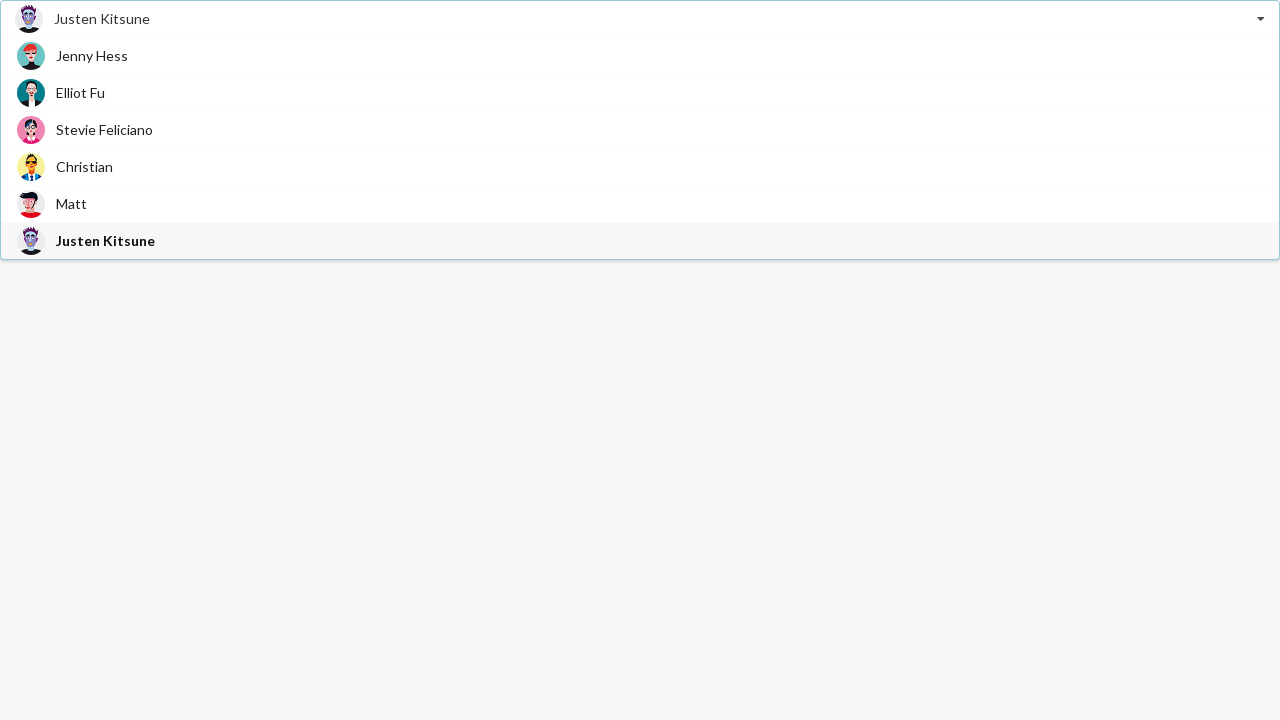

Selected 'Stevie Feliciano' from dropdown at (104, 130) on div.item>span.text >> nth=2
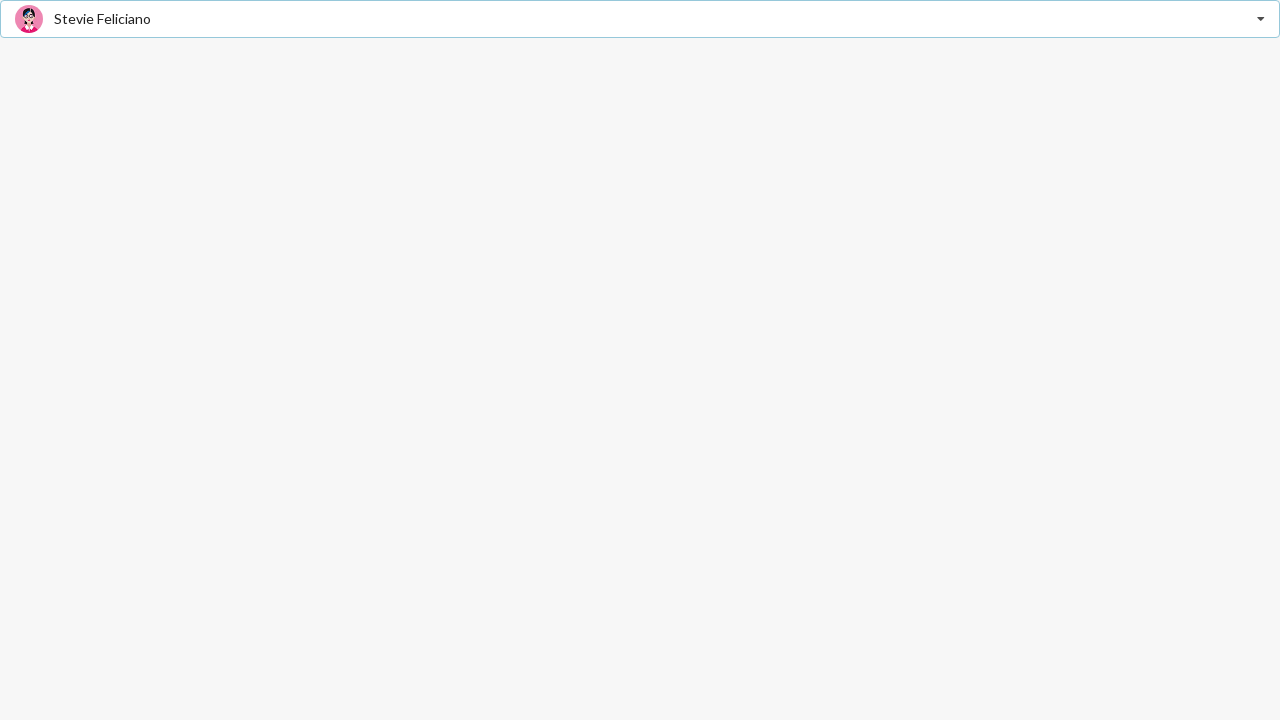

Verified that 'Stevie Feliciano' is displayed as selected
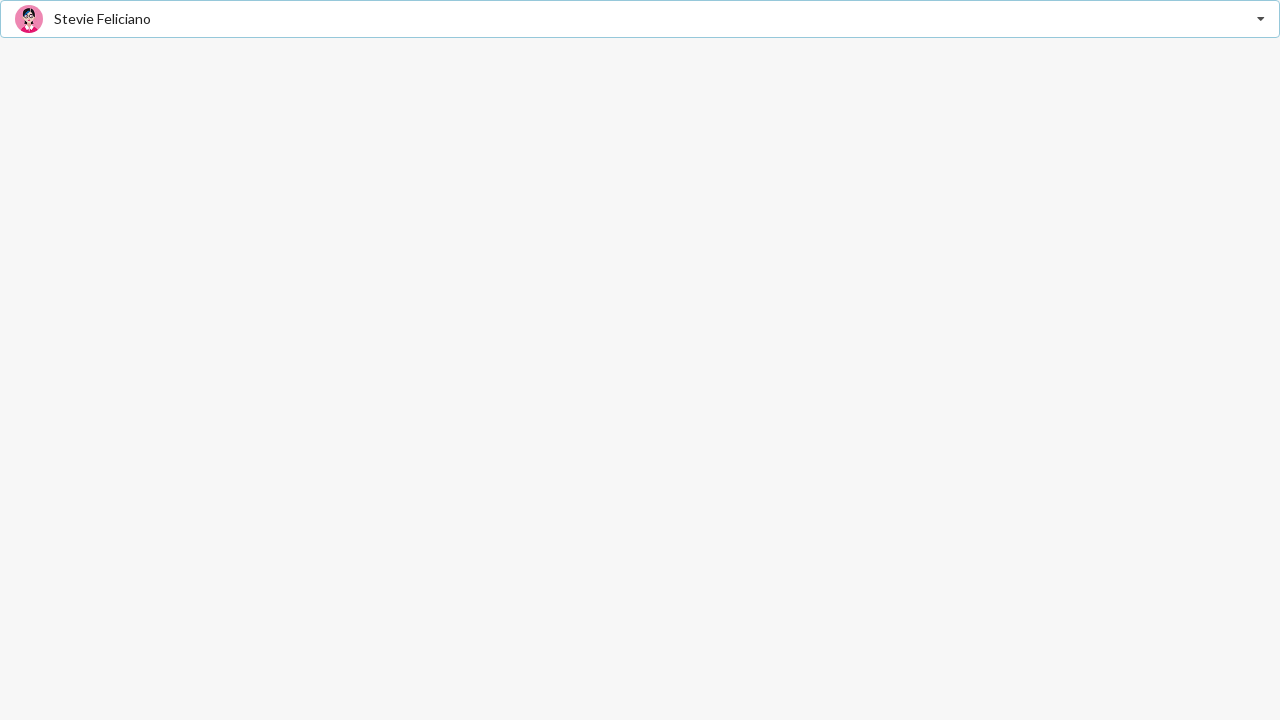

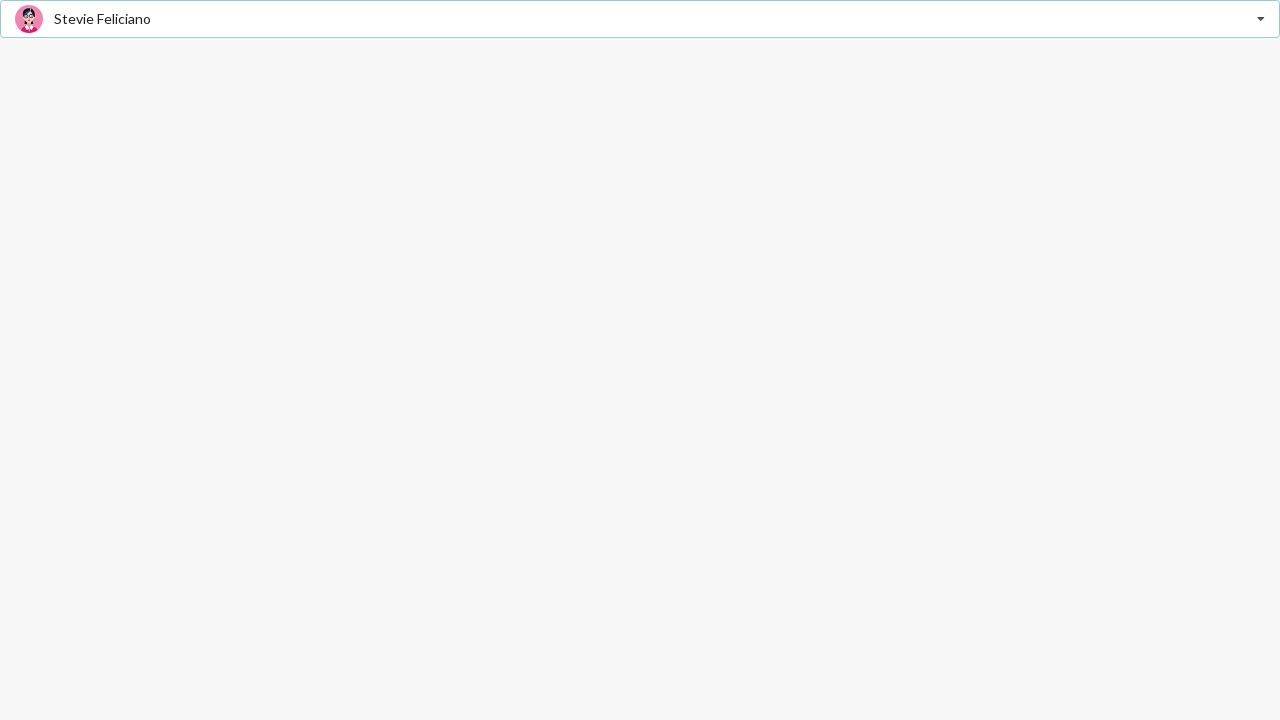